Tests browser window handling by clicking a button that opens a new tab, switching to it, and reading text from the new tab

Starting URL: https://demoqa.com/browser-windows

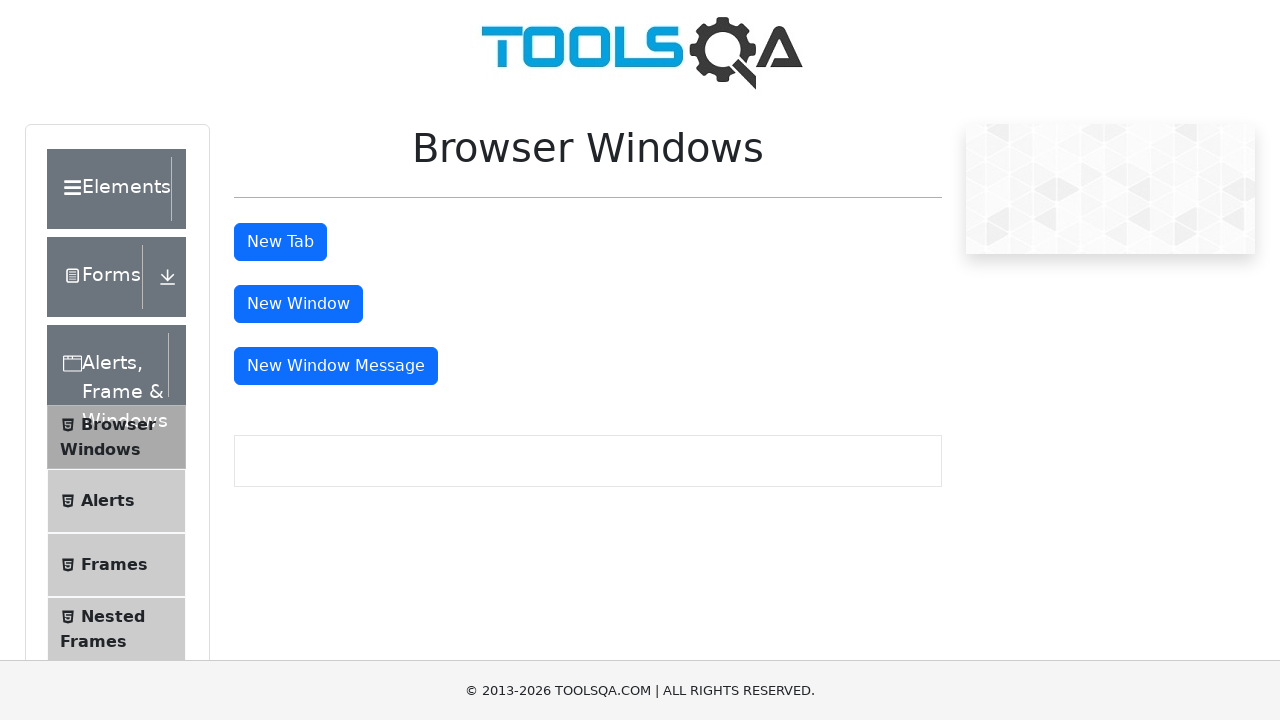

Clicked 'New Tab' button to open a new browser tab at (280, 242) on #tabButton
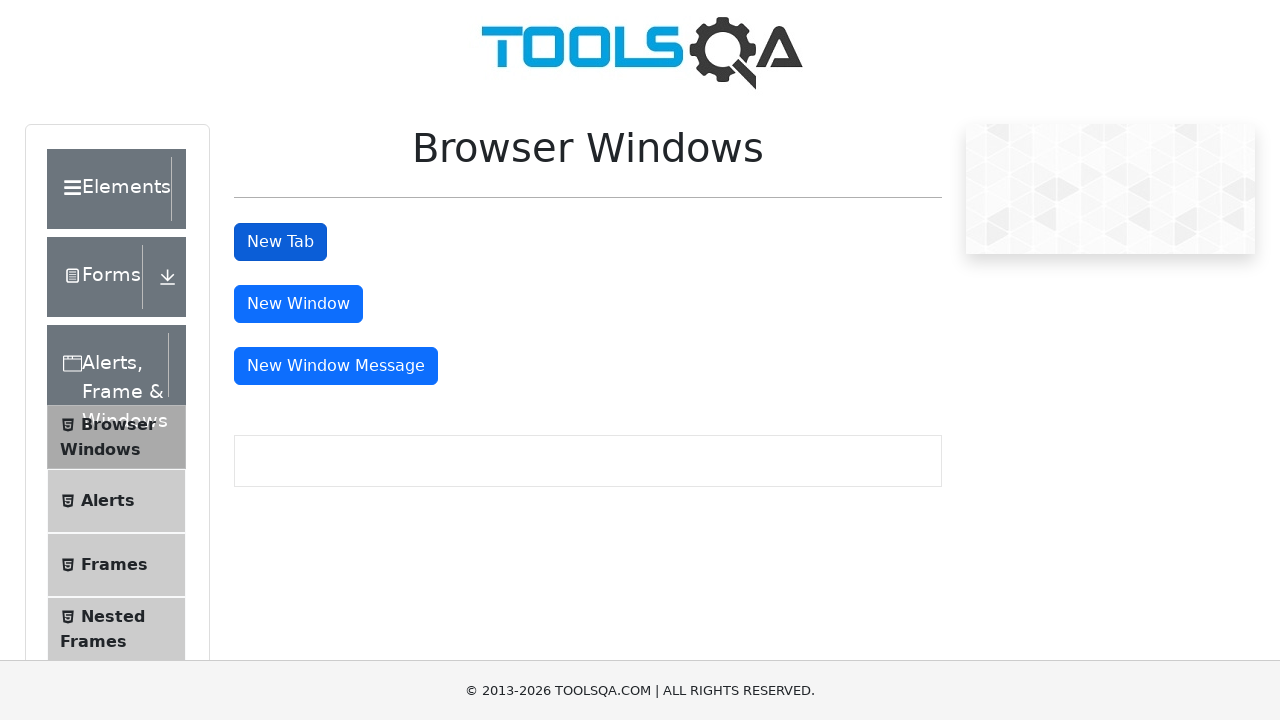

Captured the new tab that was opened
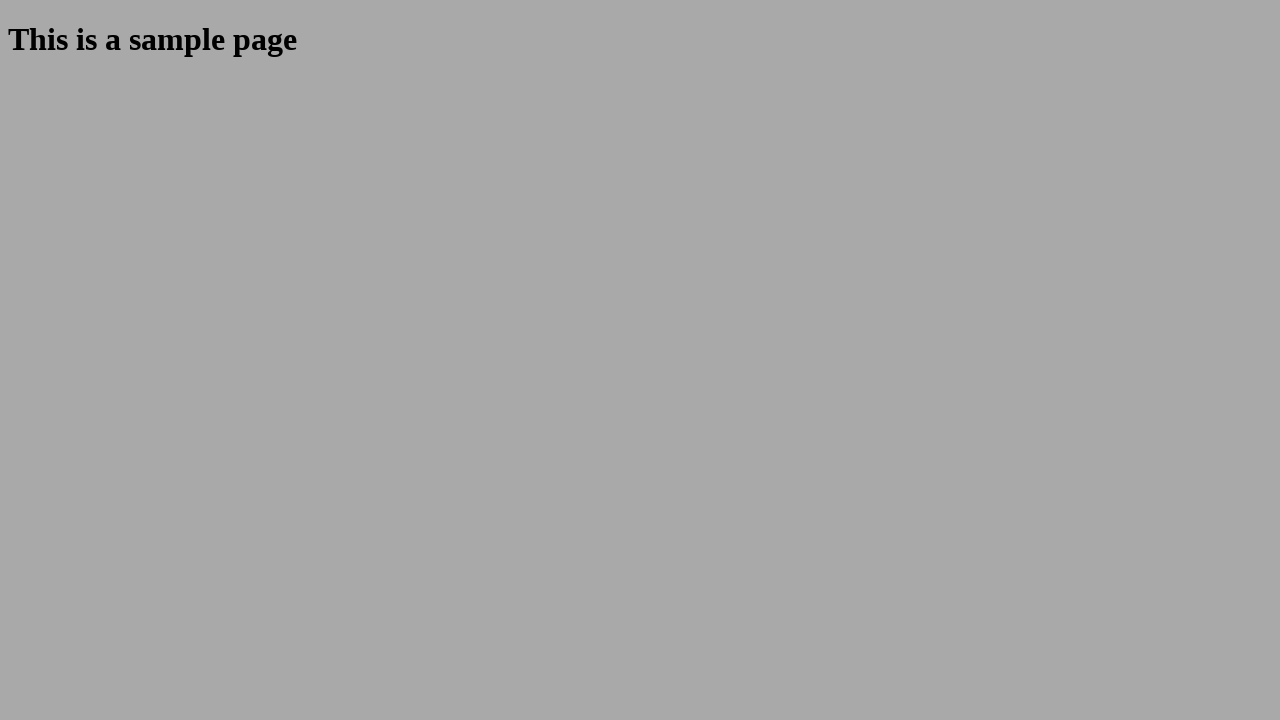

Read heading text from new tab: 'This is a sample page'
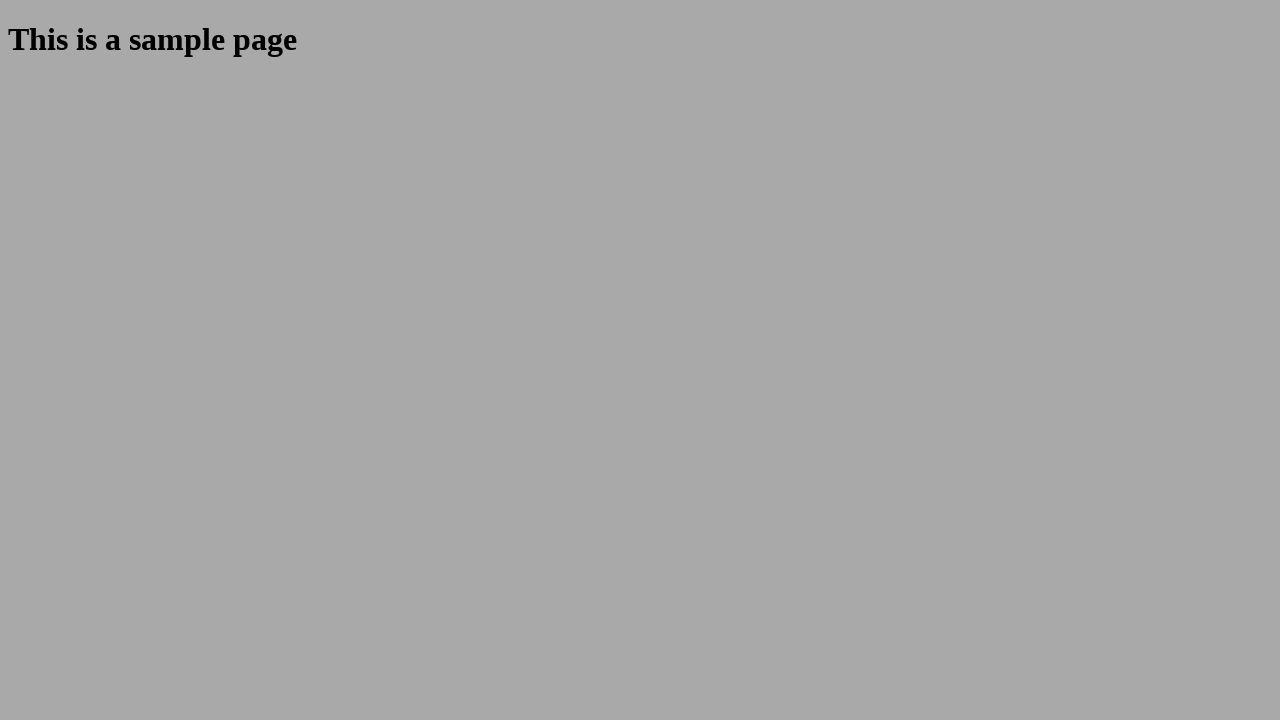

Closed the new tab
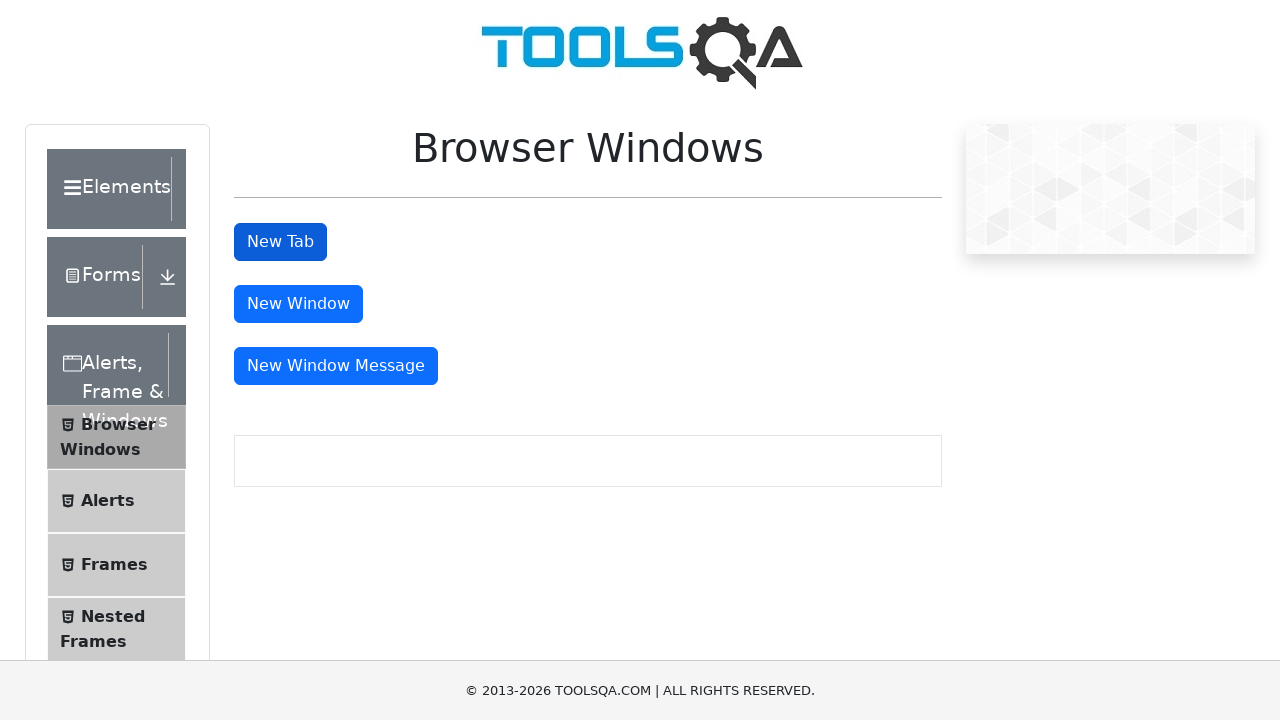

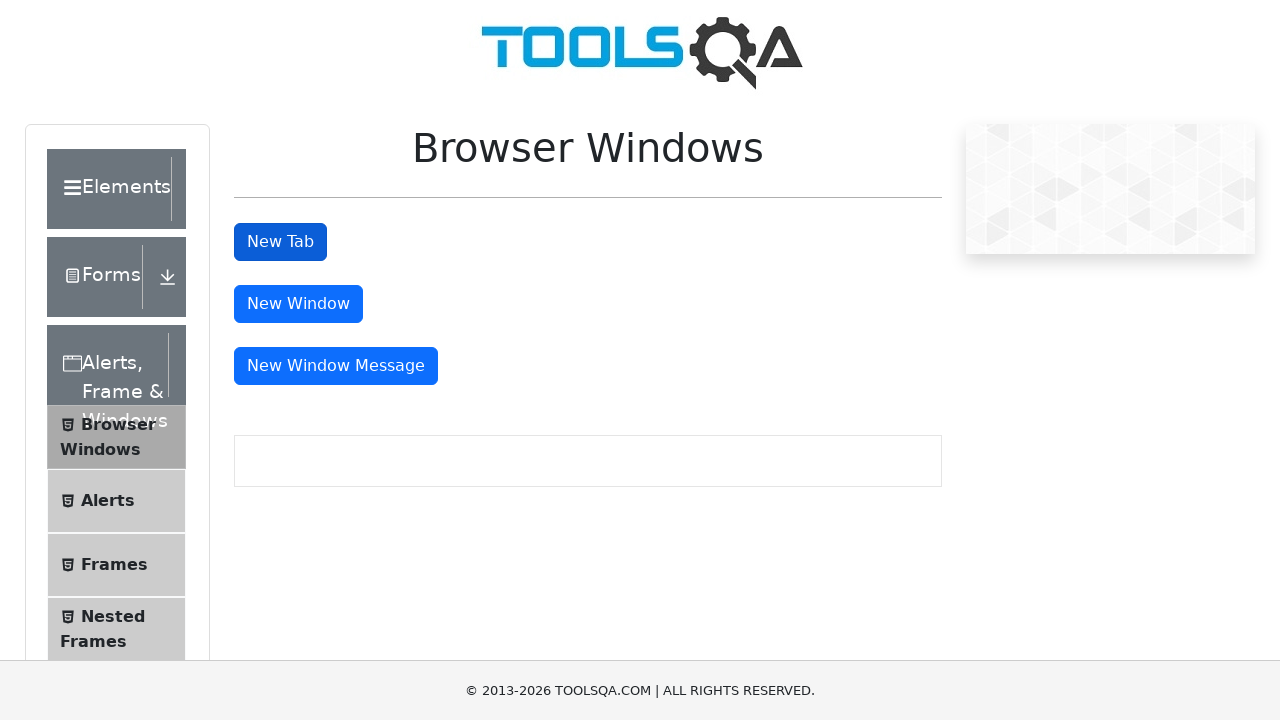